Tests frame handling by switching between frames, clicking elements inside frames, and counting total frames on the page

Starting URL: https://leafground.com/frame.xhtml

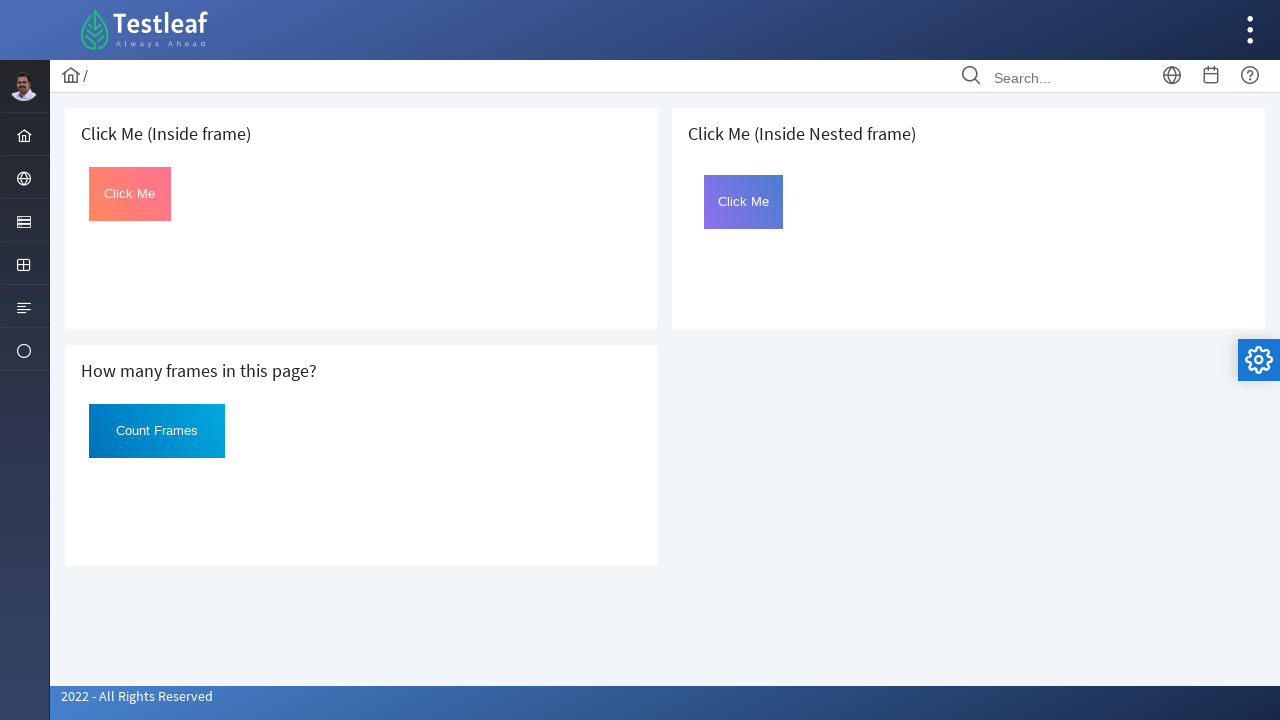

Clicked button in first frame at (130, 194) on iframe >> nth=0 >> internal:control=enter-frame >> #Click
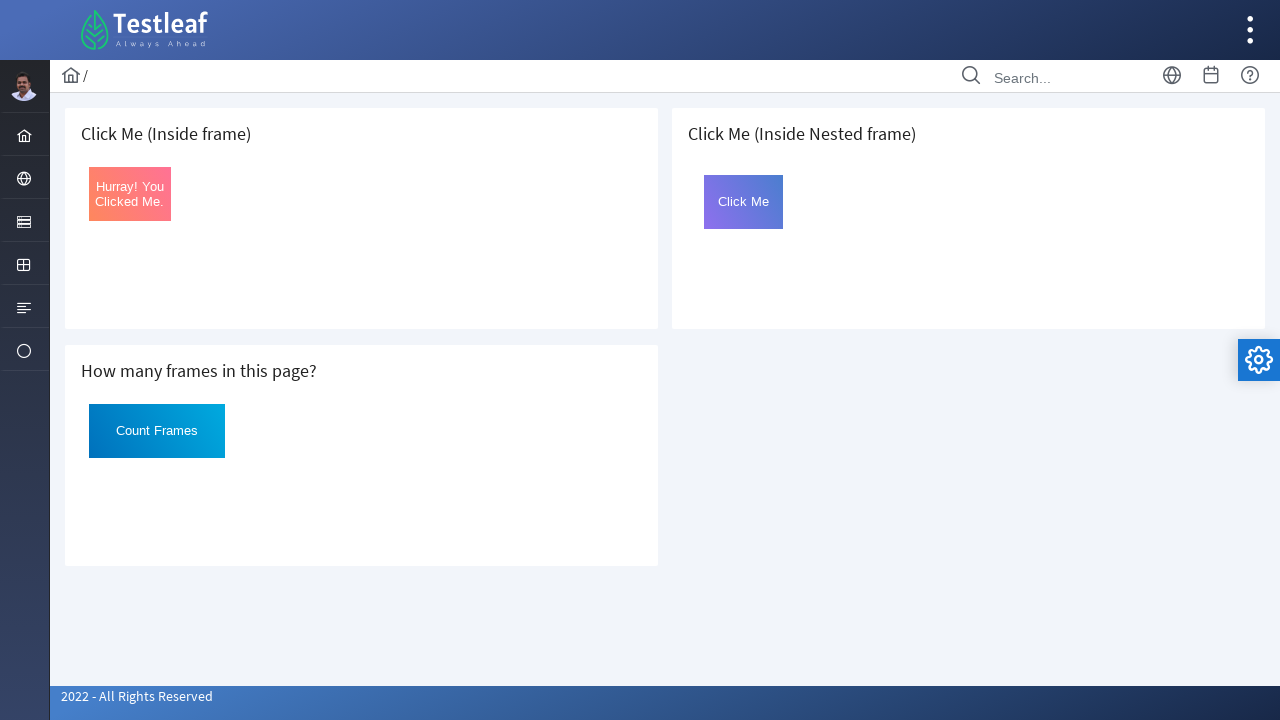

Retrieved text from clicked element: 'Hurray! You Clicked Me.'
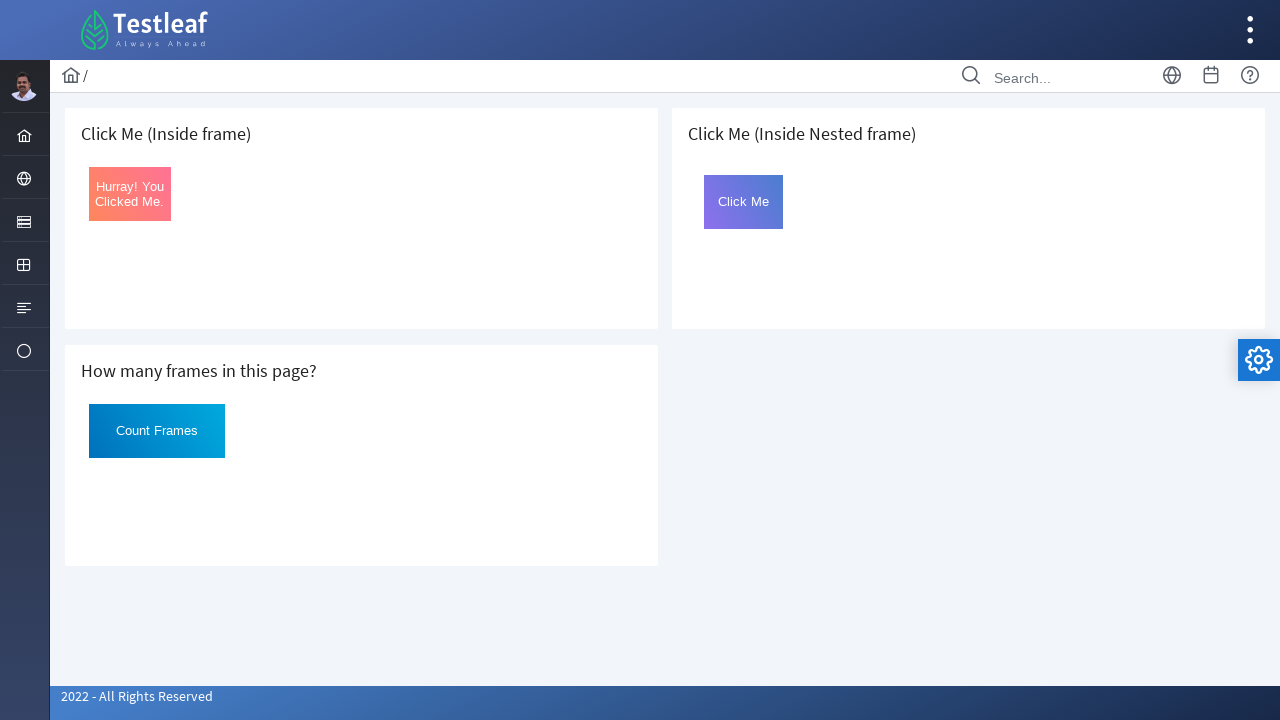

Located second frame on page
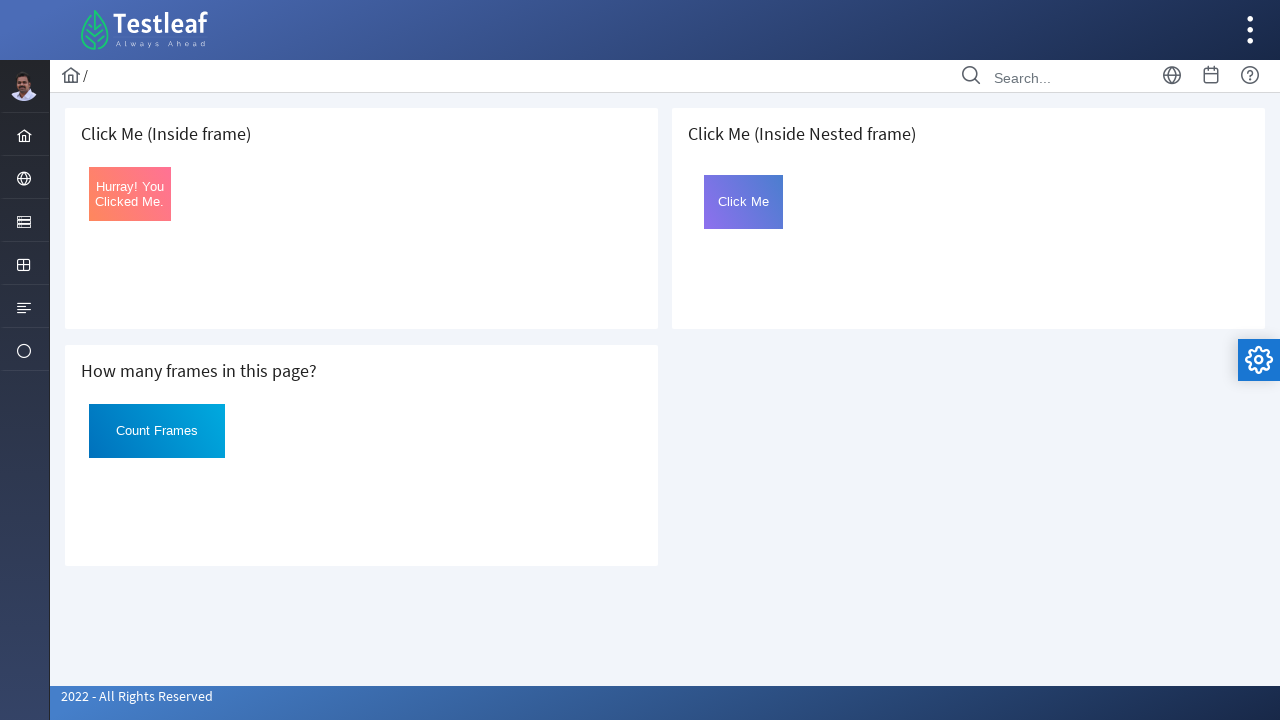

Located nested frame within second frame
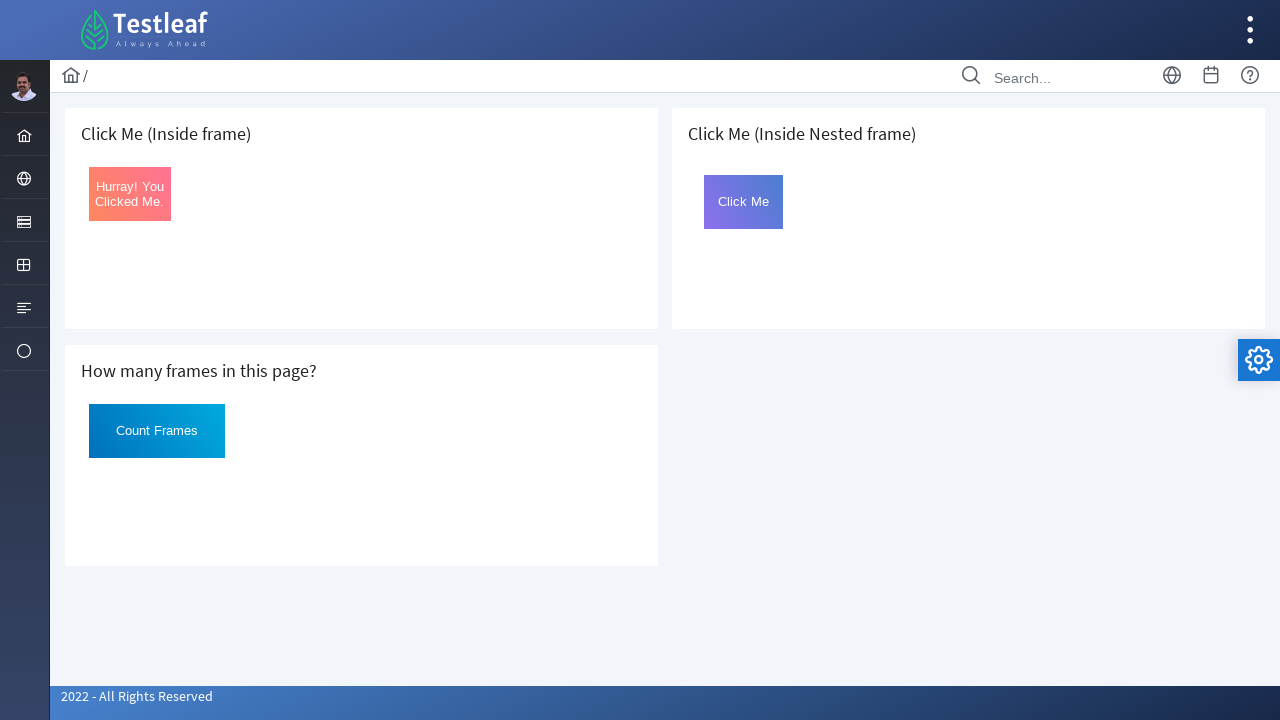

Counted total frames on page: 3
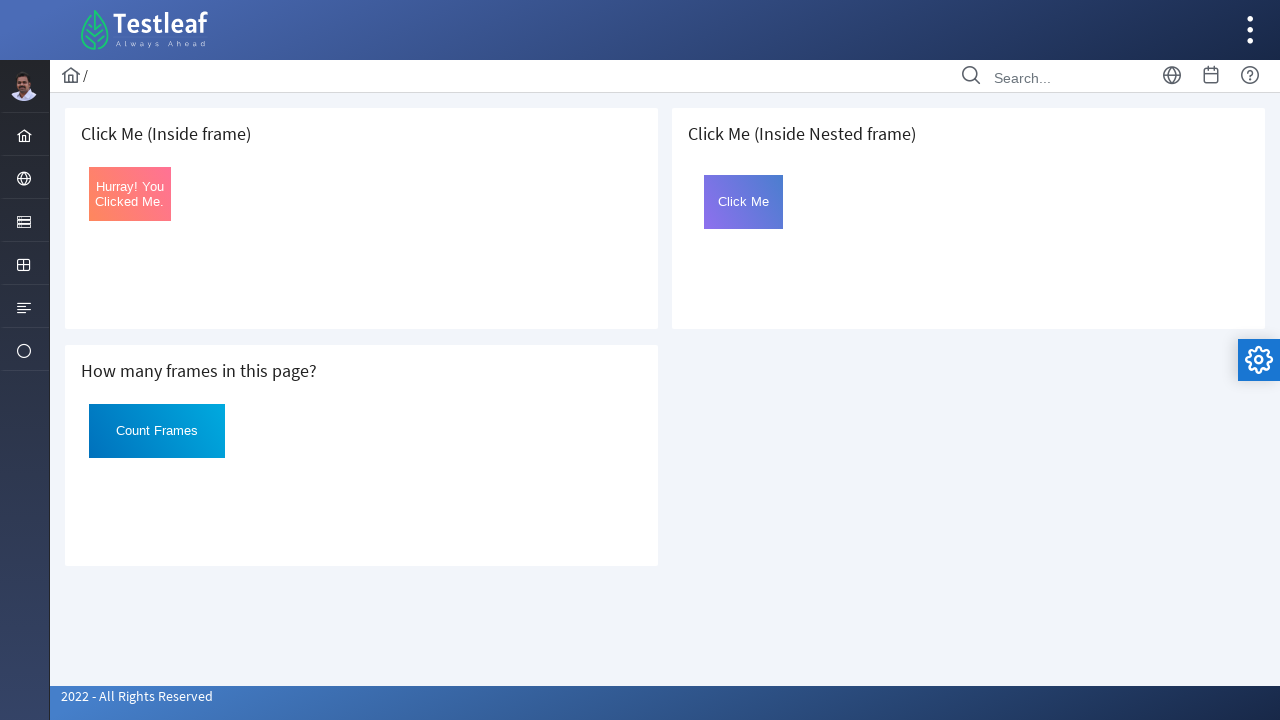

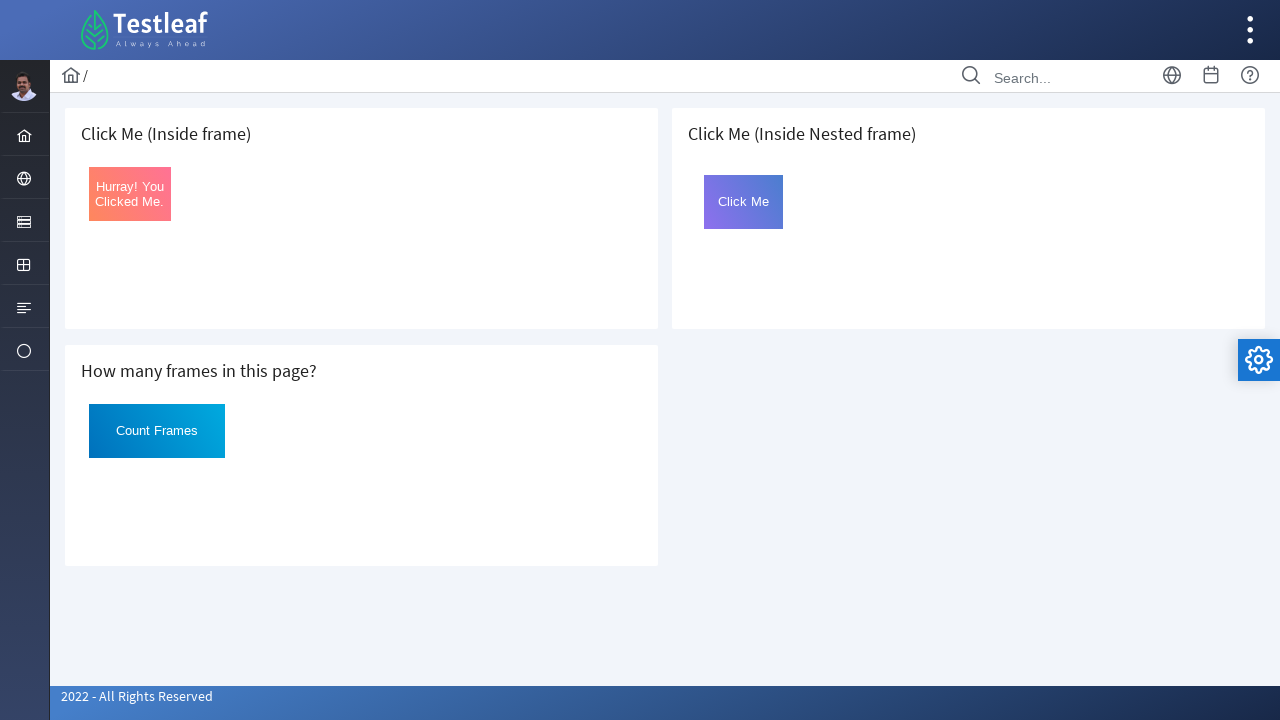